Tests checkbox5 functionality

Starting URL: https://seleniumbase.io/demo_page

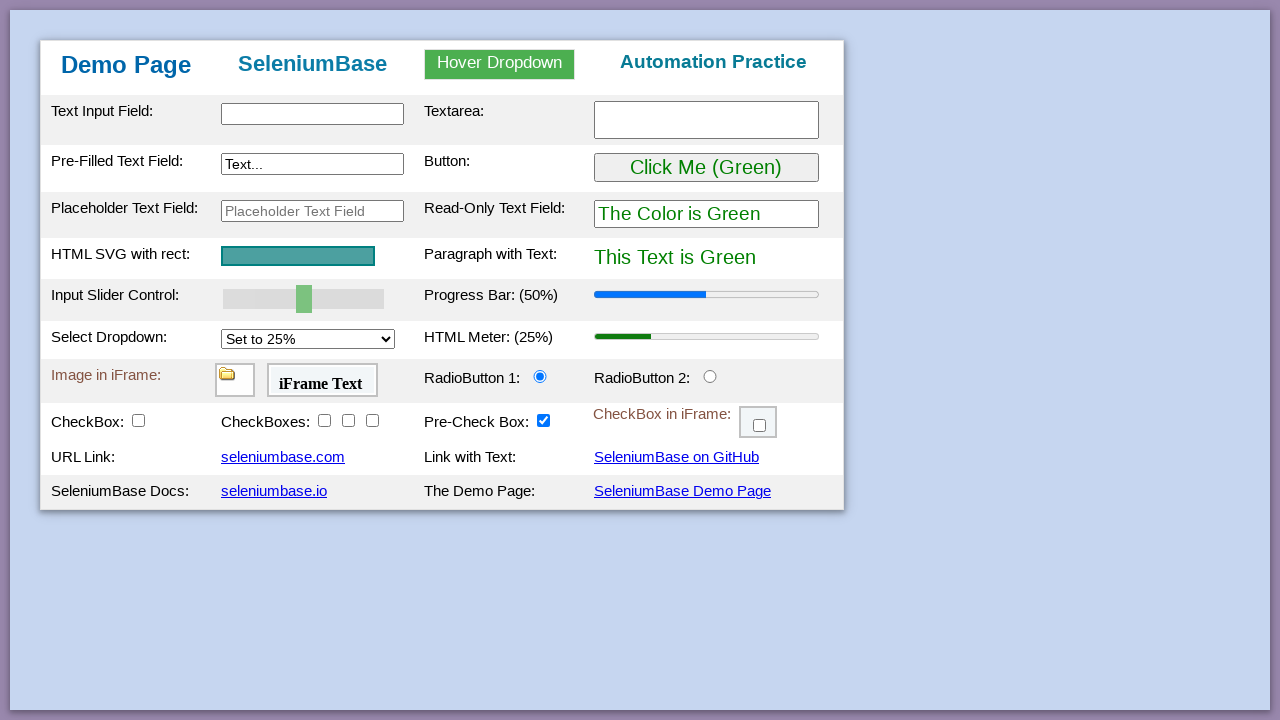

Clicked checkbox5 at (544, 420) on #checkBox5
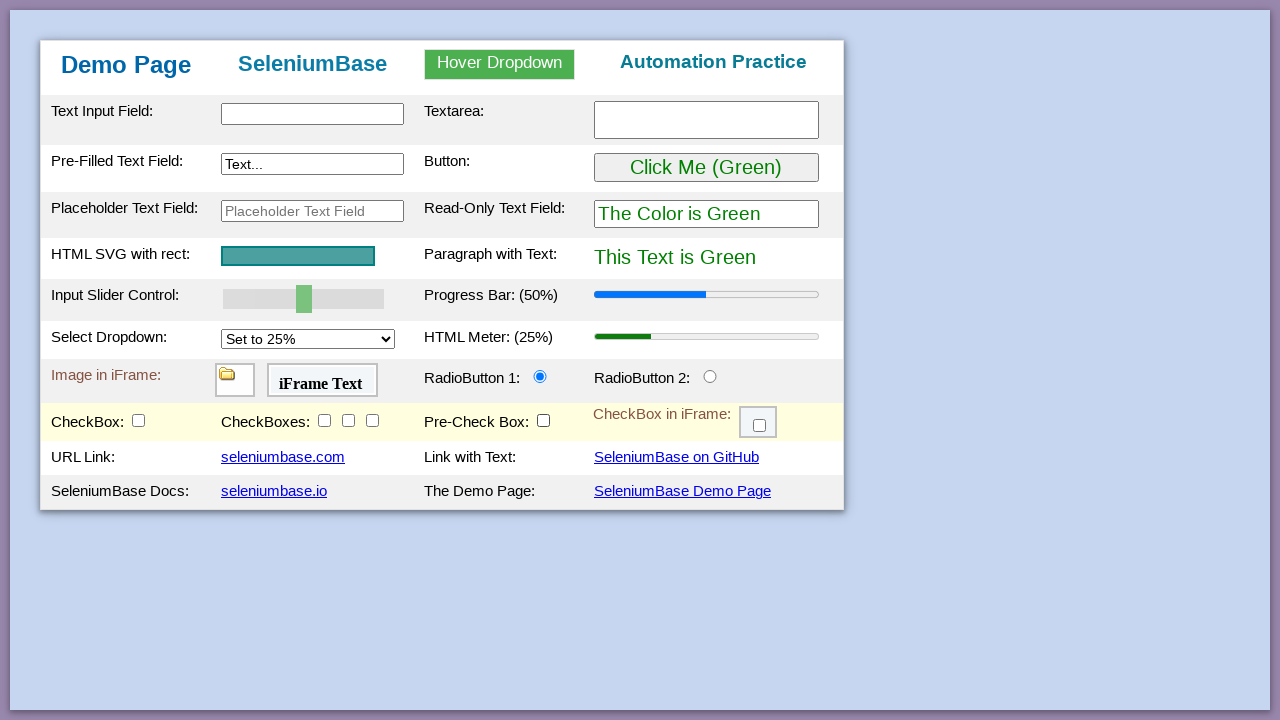

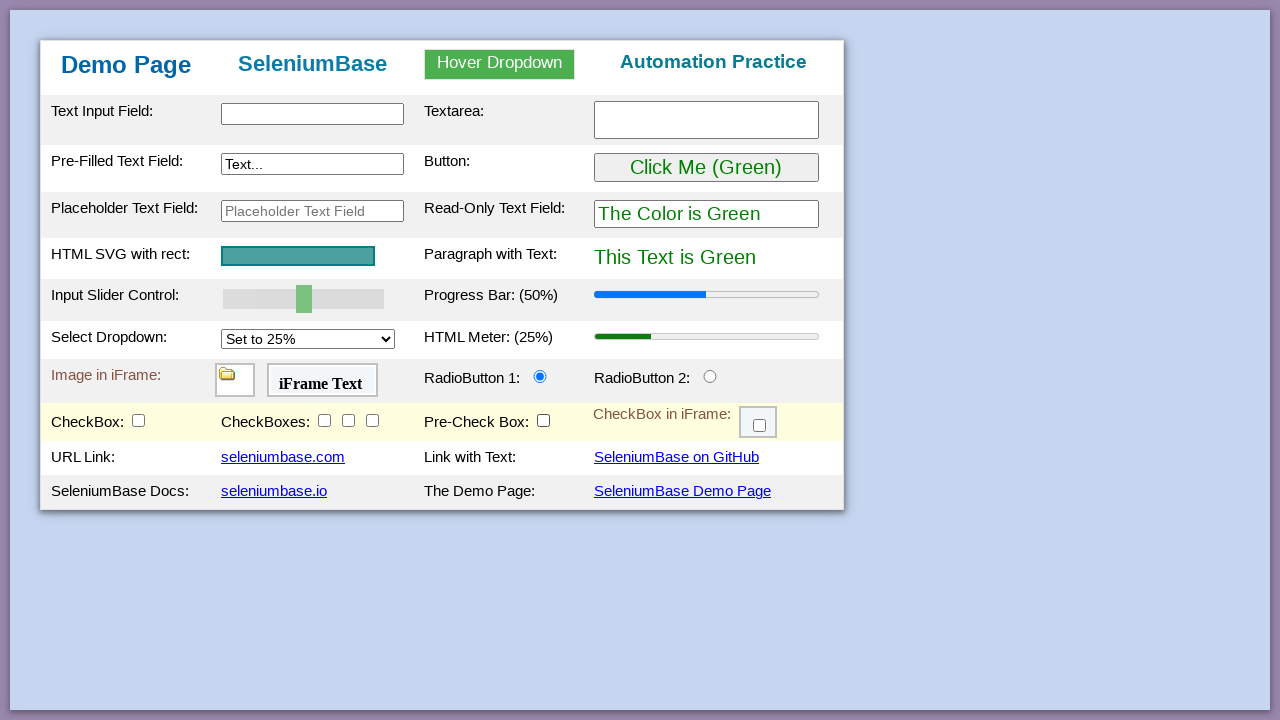